Tests dropdown selection by selecting an option using visible text "Option 1"

Starting URL: https://the-internet.herokuapp.com/dropdown

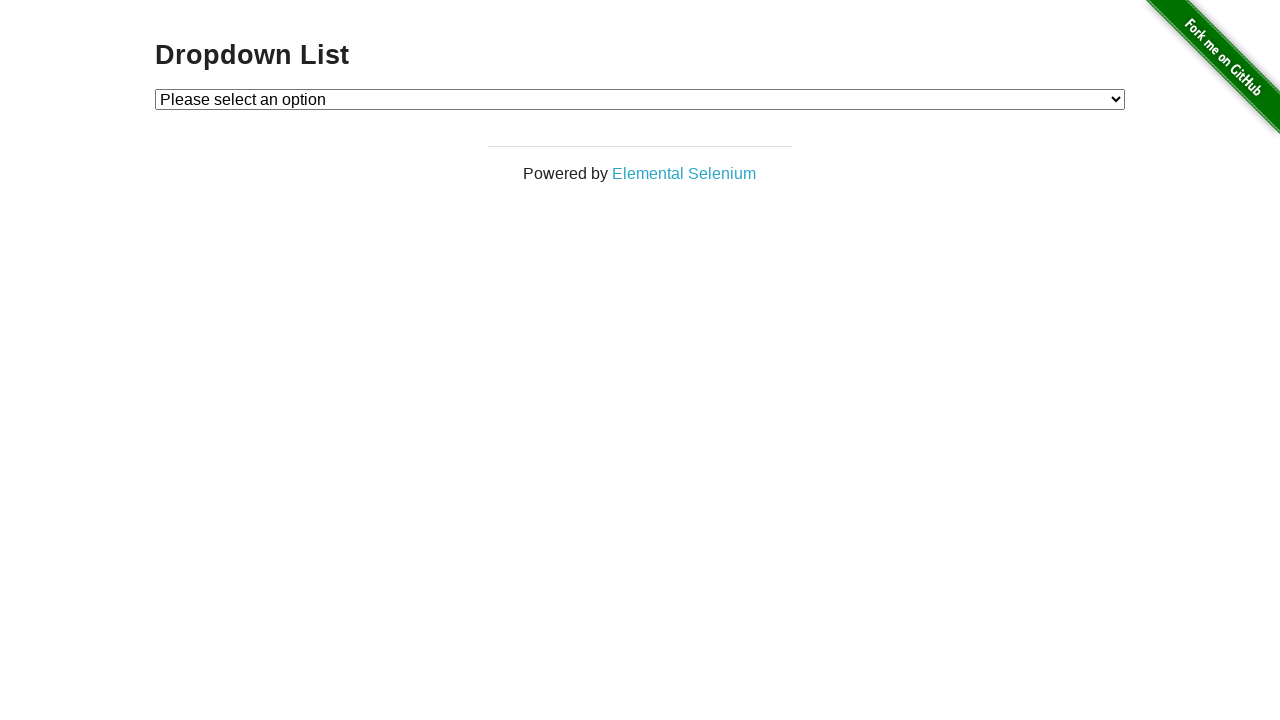

Selected 'Option 1' from dropdown using visible text on #dropdown
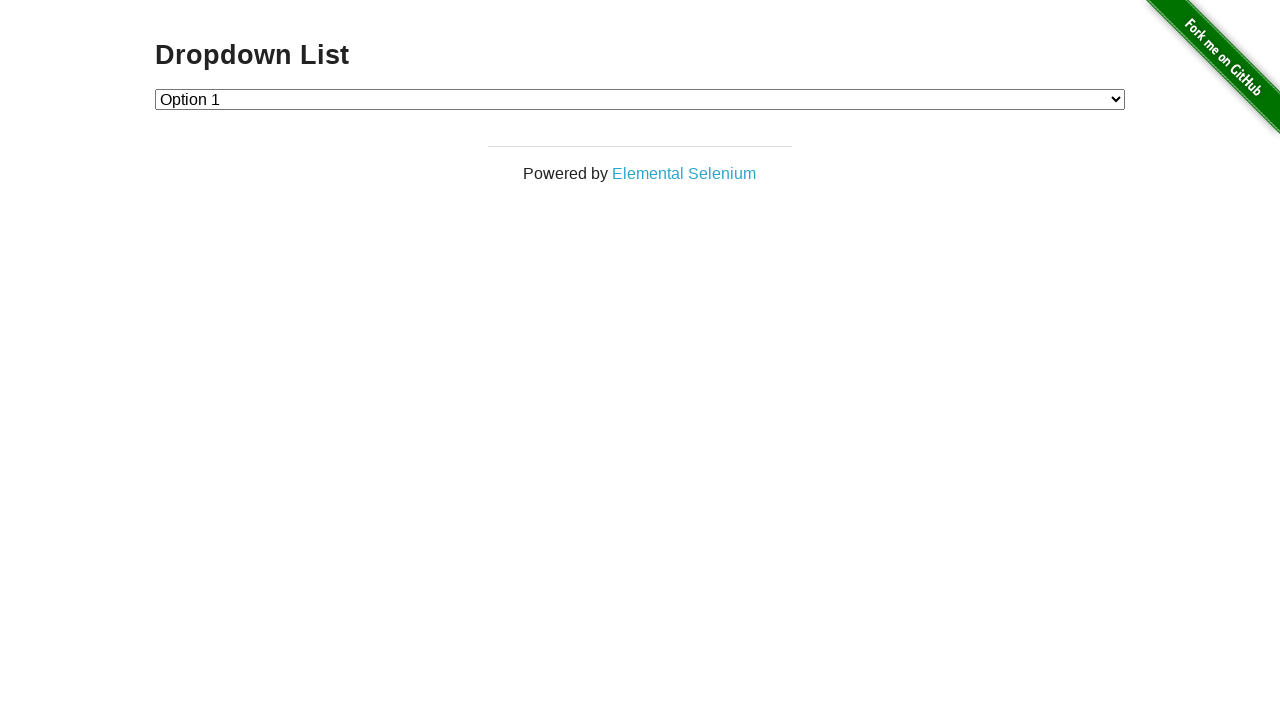

Verified dropdown element is still visible after selection
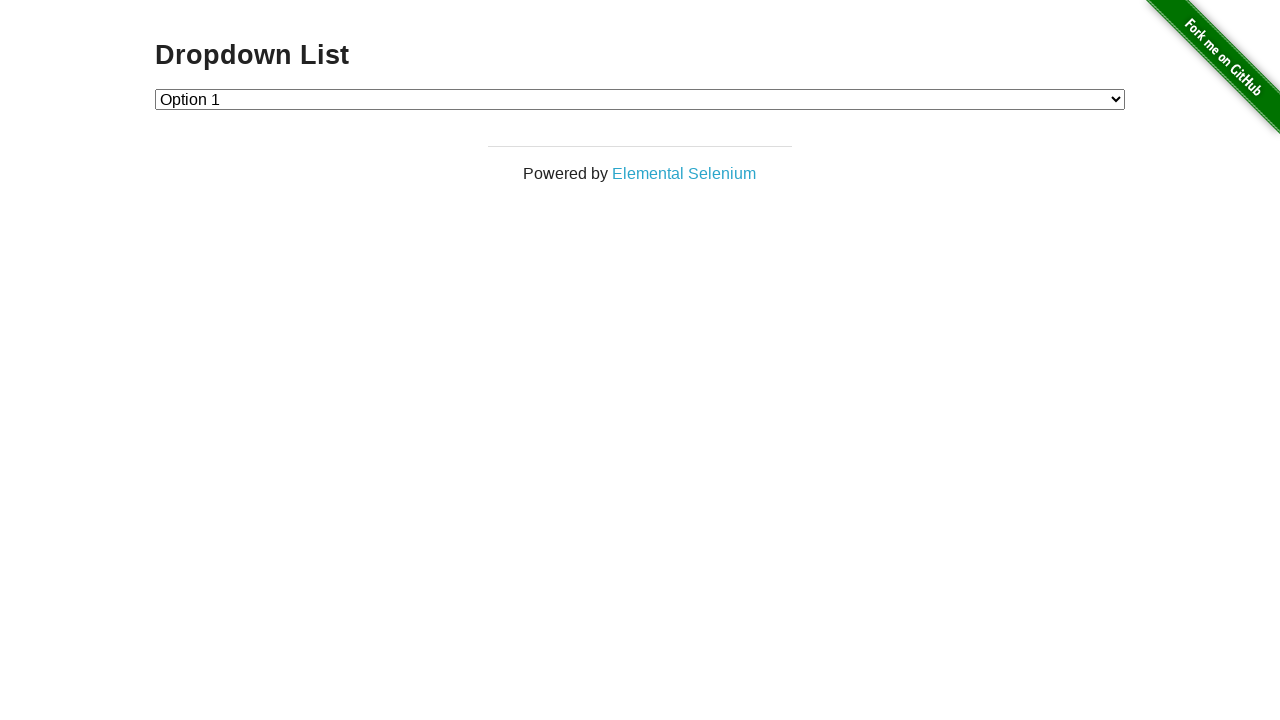

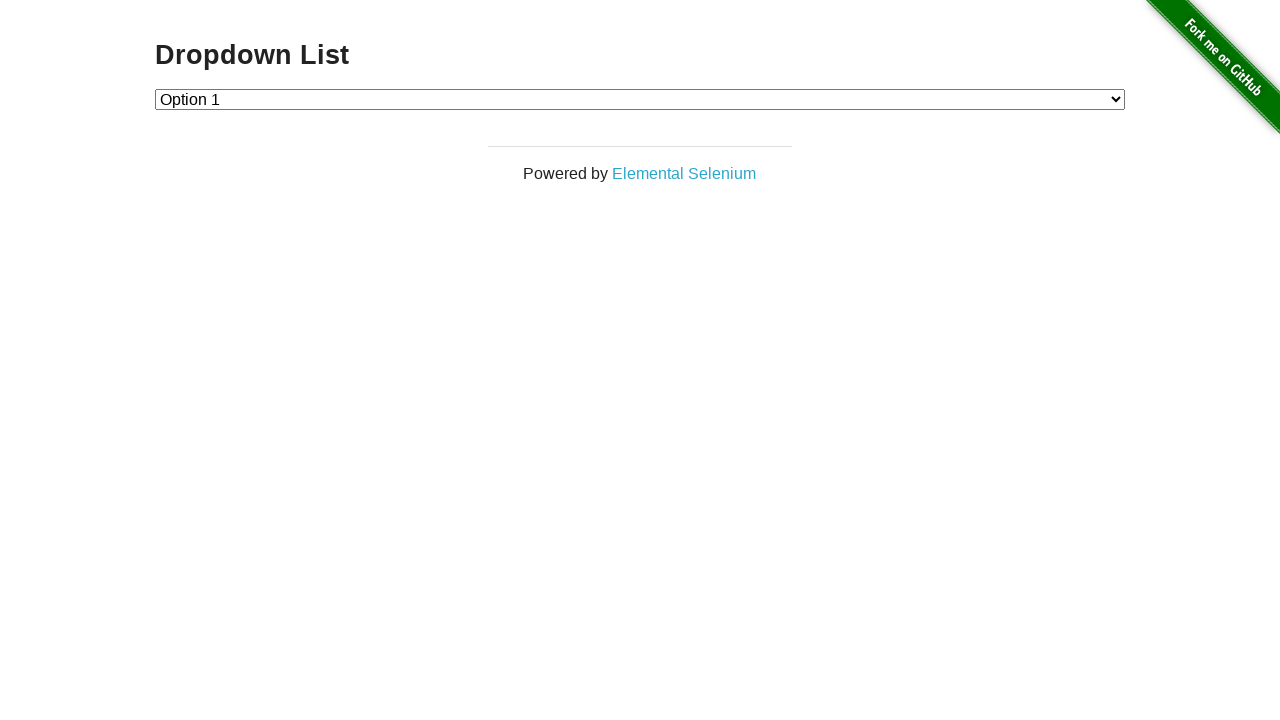